Tests a practice registration form by filling in personal details (name, email, gender, phone, date of birth), selecting subjects and hobbies, entering an address, selecting state/city dropdowns, and verifying the submitted data in a confirmation modal.

Starting URL: https://demoqa.com/automation-practice-form

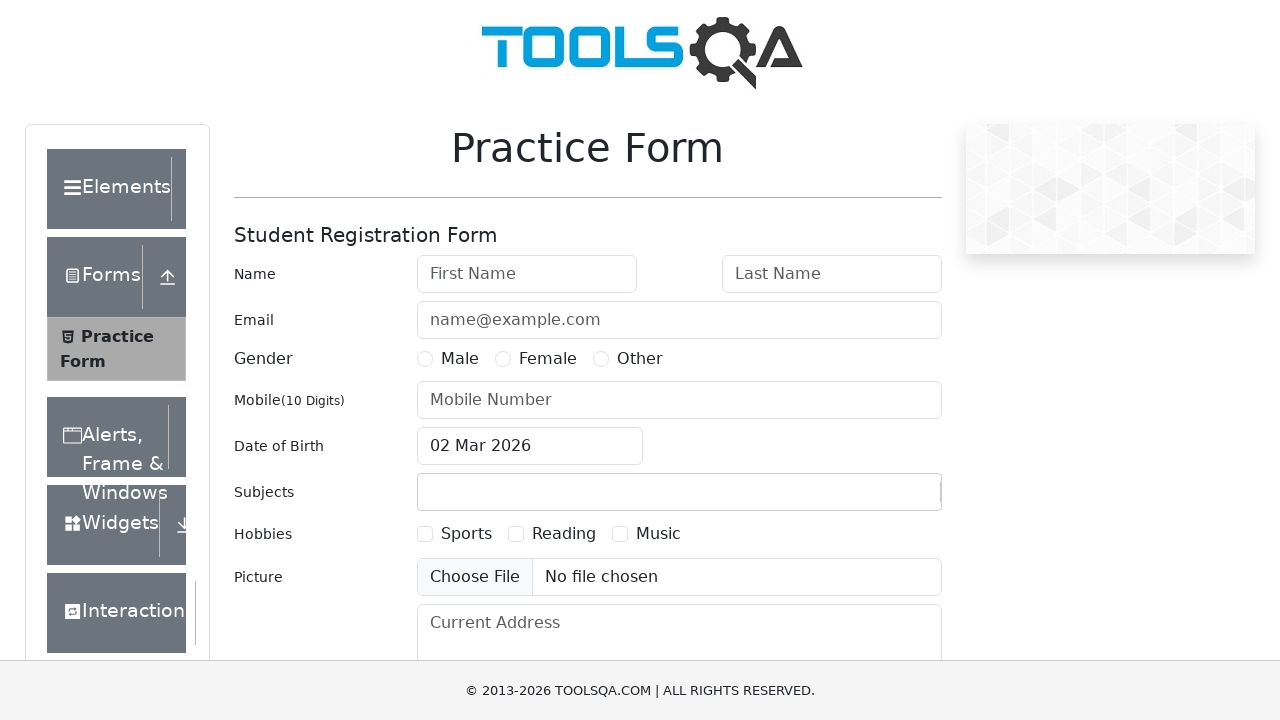

Removed fixed banner ad
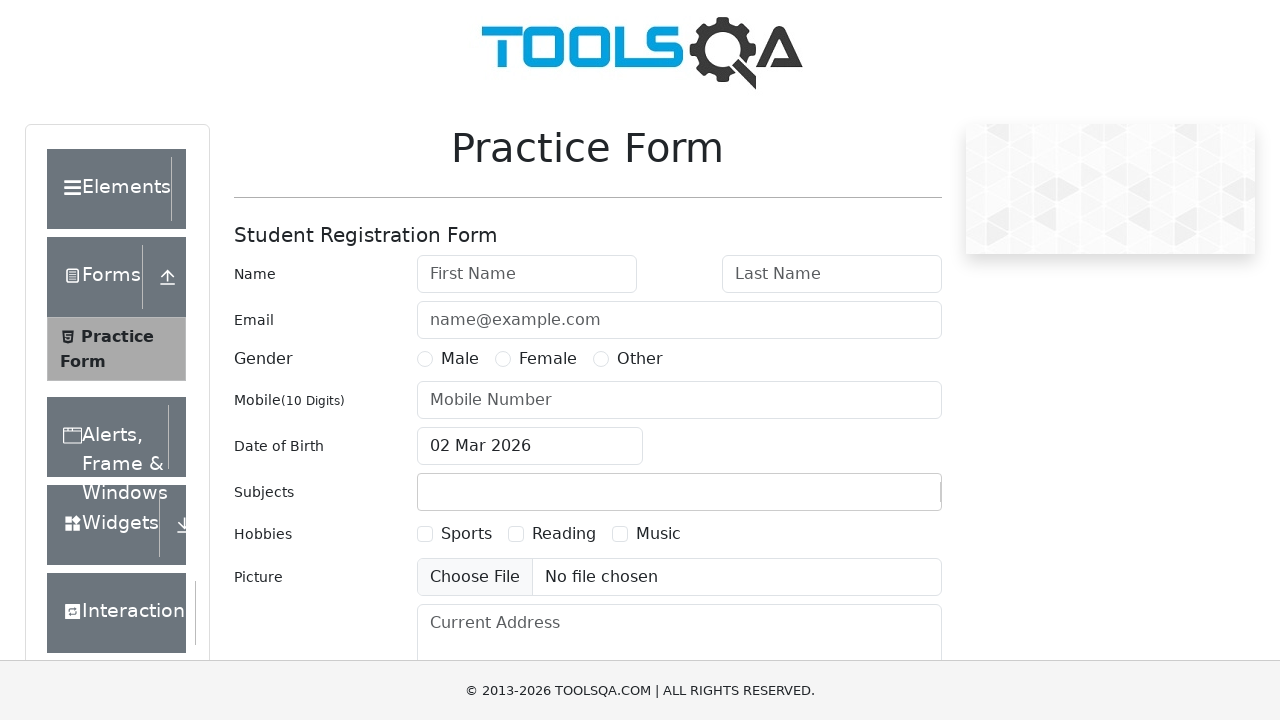

Removed footer element
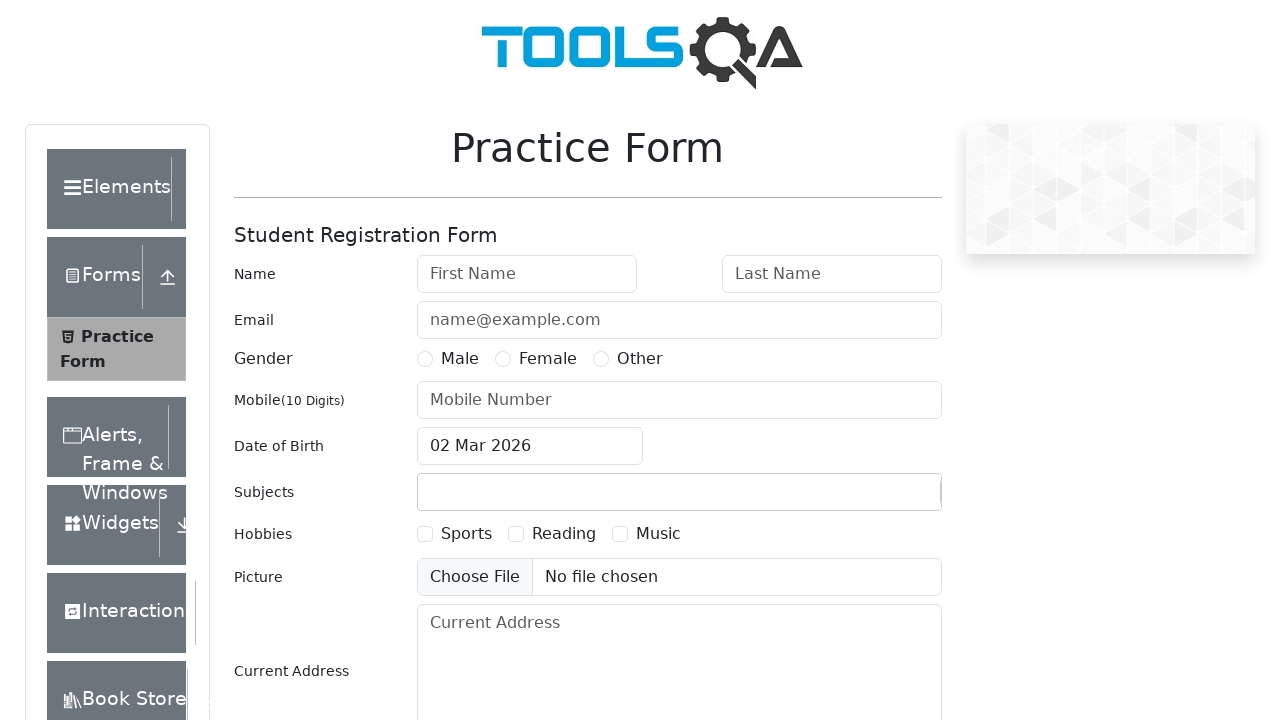

Filled first name field with 'Maria' on #firstName
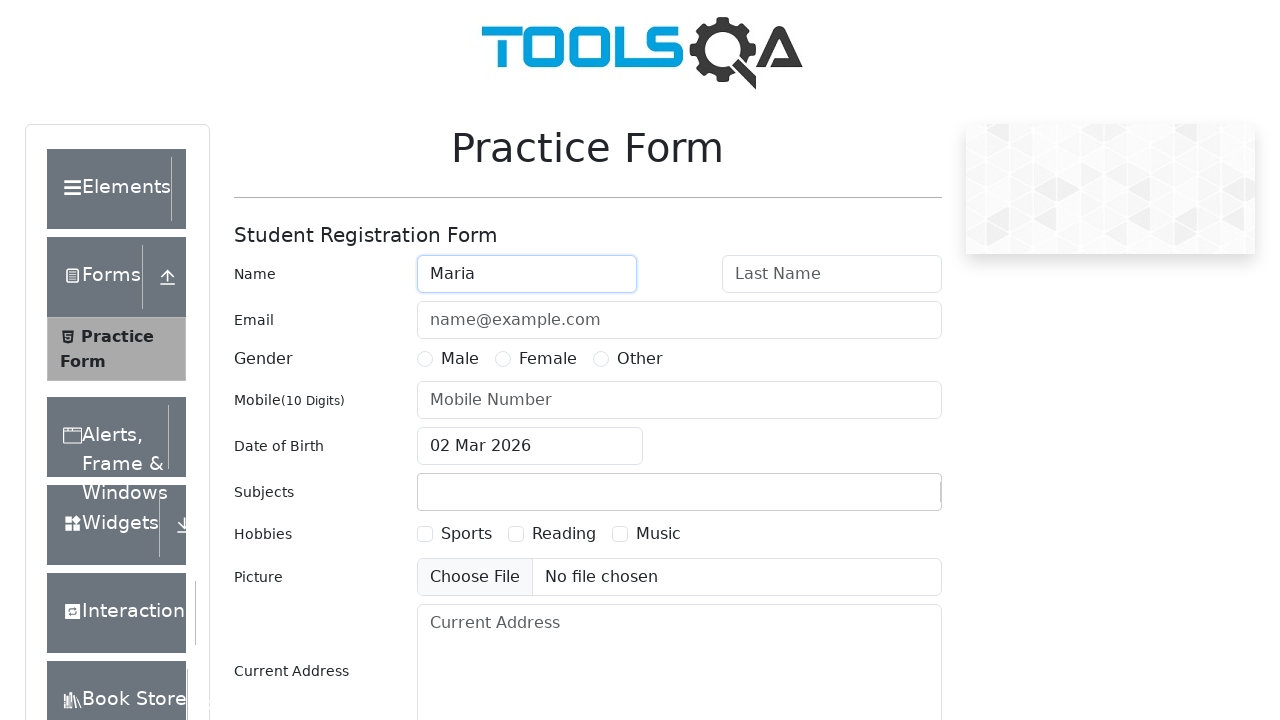

Filled last name field with 'Grishina' on #lastName
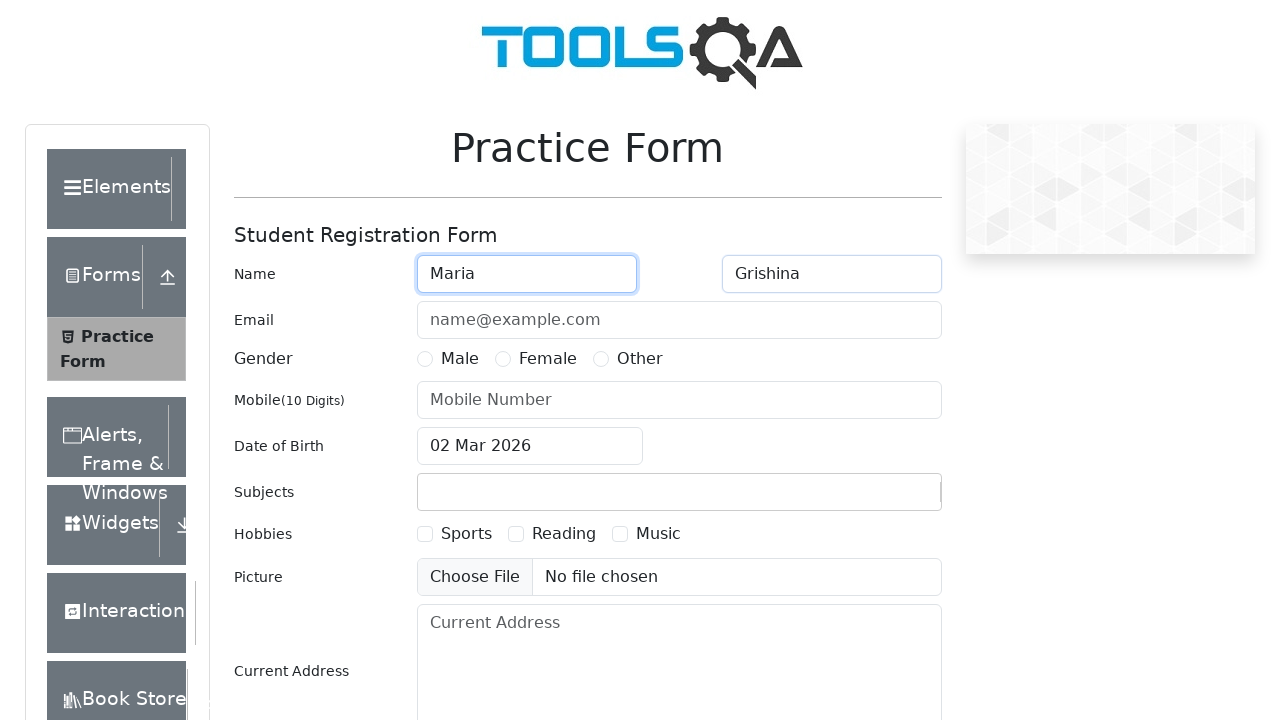

Filled email field with 'Mariann@inbox.com' on #userEmail
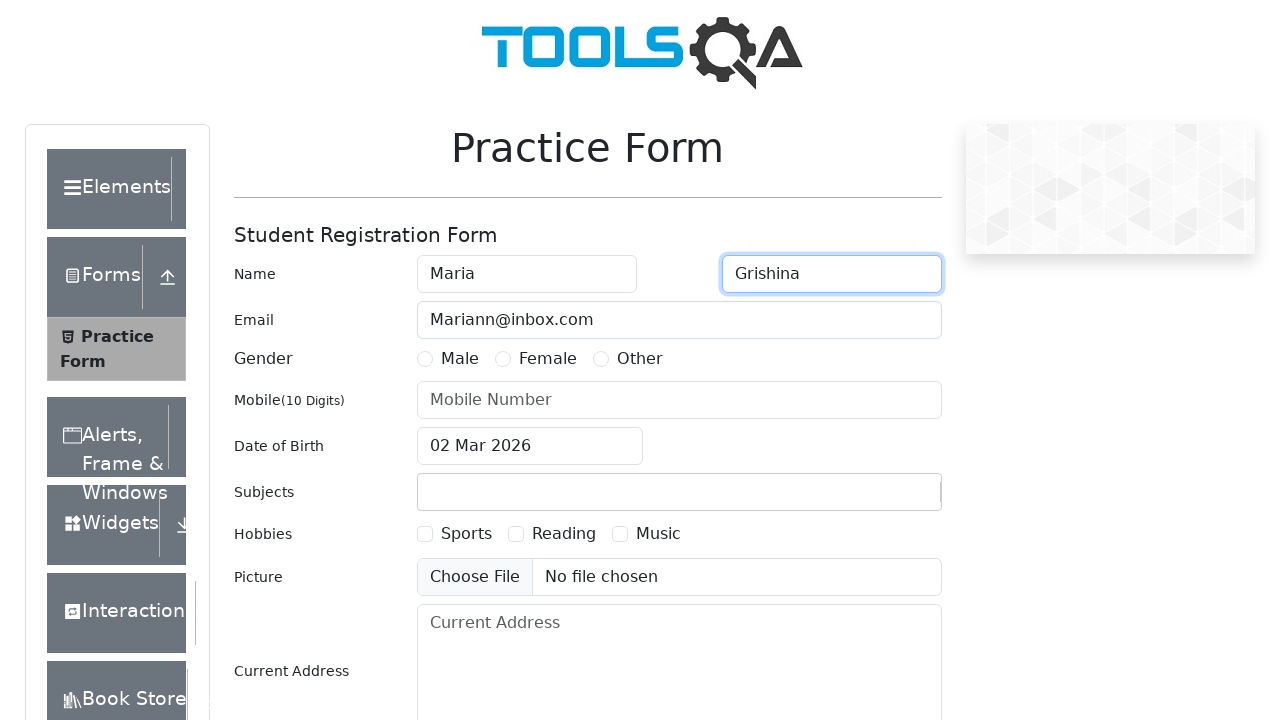

Selected 'Other' gender option at (640, 359) on text=Other
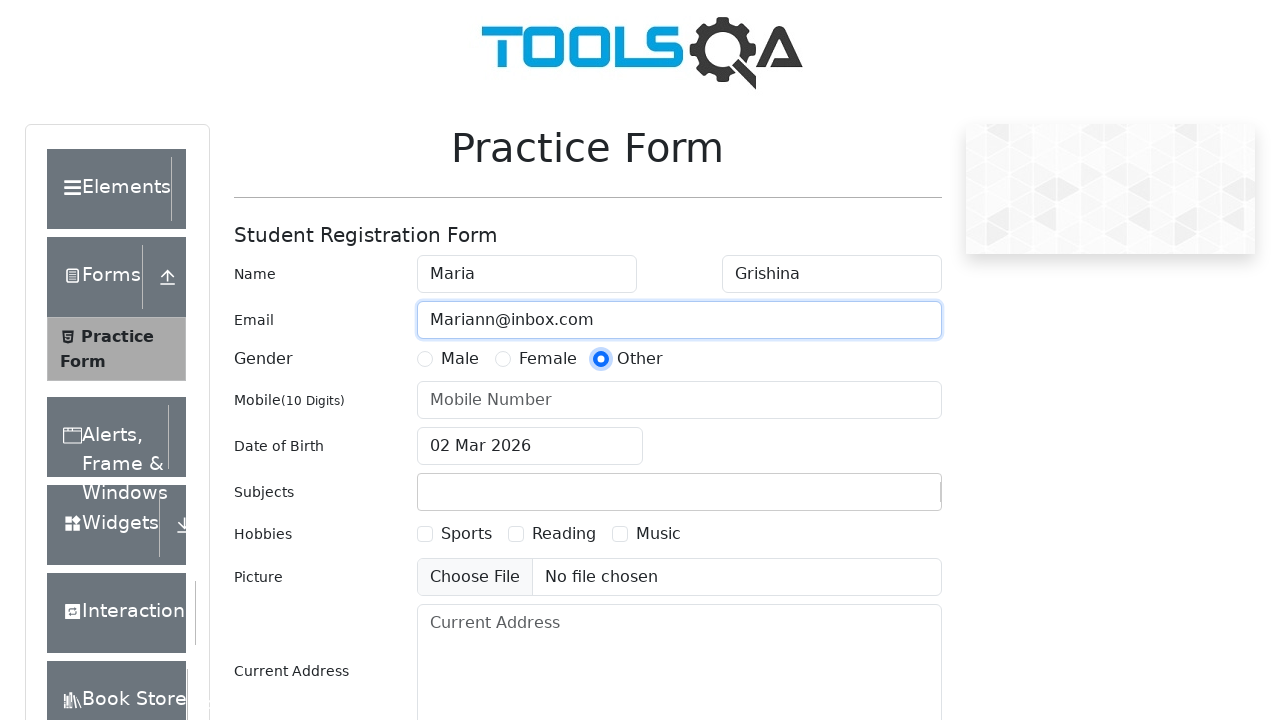

Filled phone number with '9603447567' on #userNumber
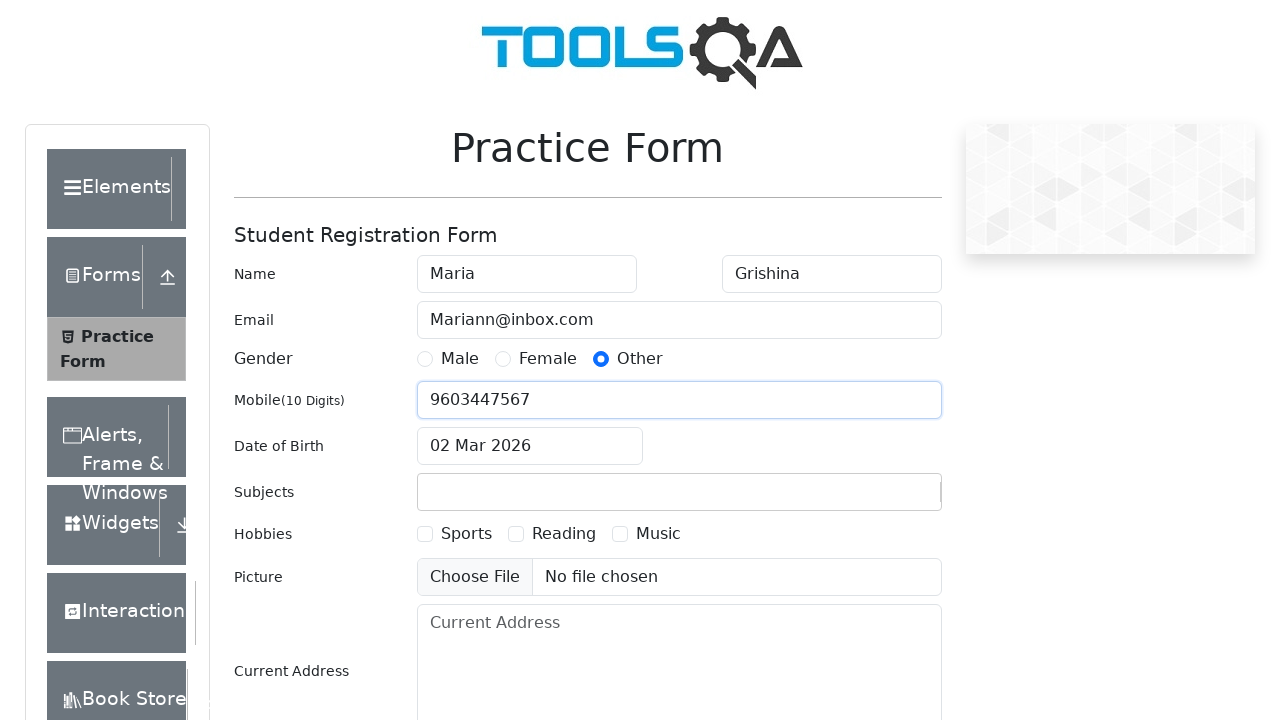

Clicked date of birth input field at (530, 446) on #dateOfBirthInput
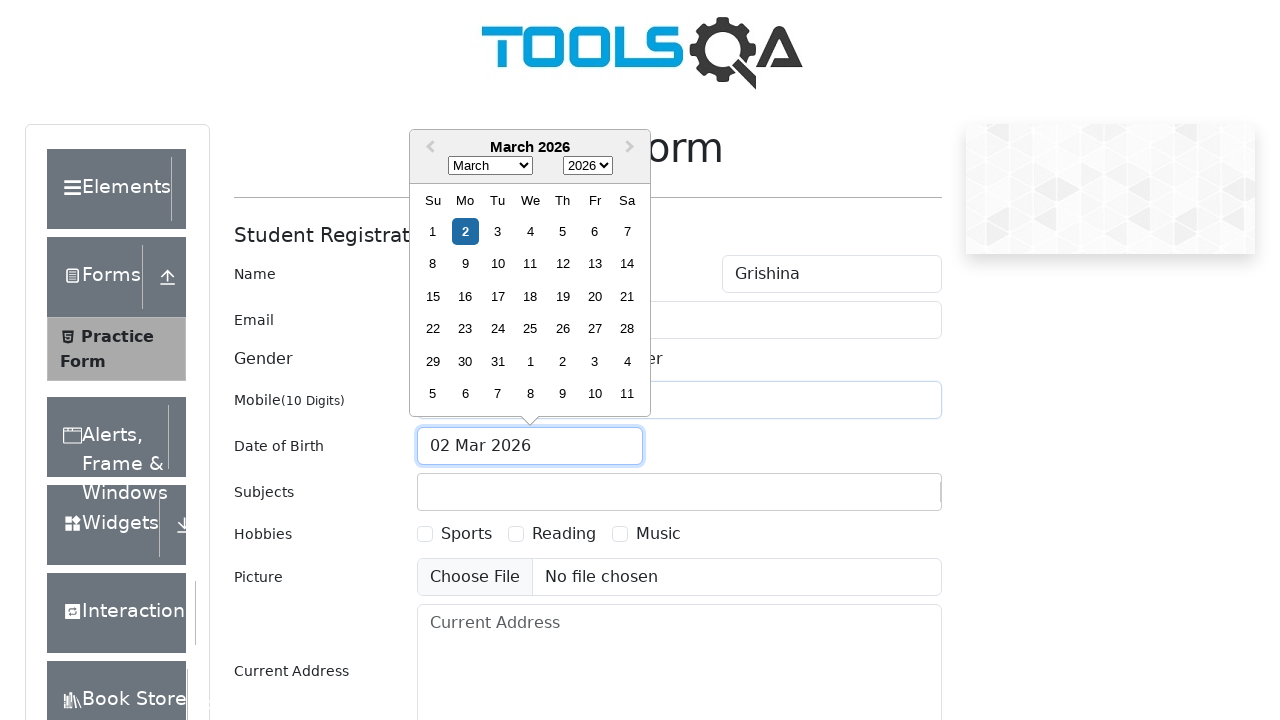

Selected May from month dropdown on .react-datepicker__month-select
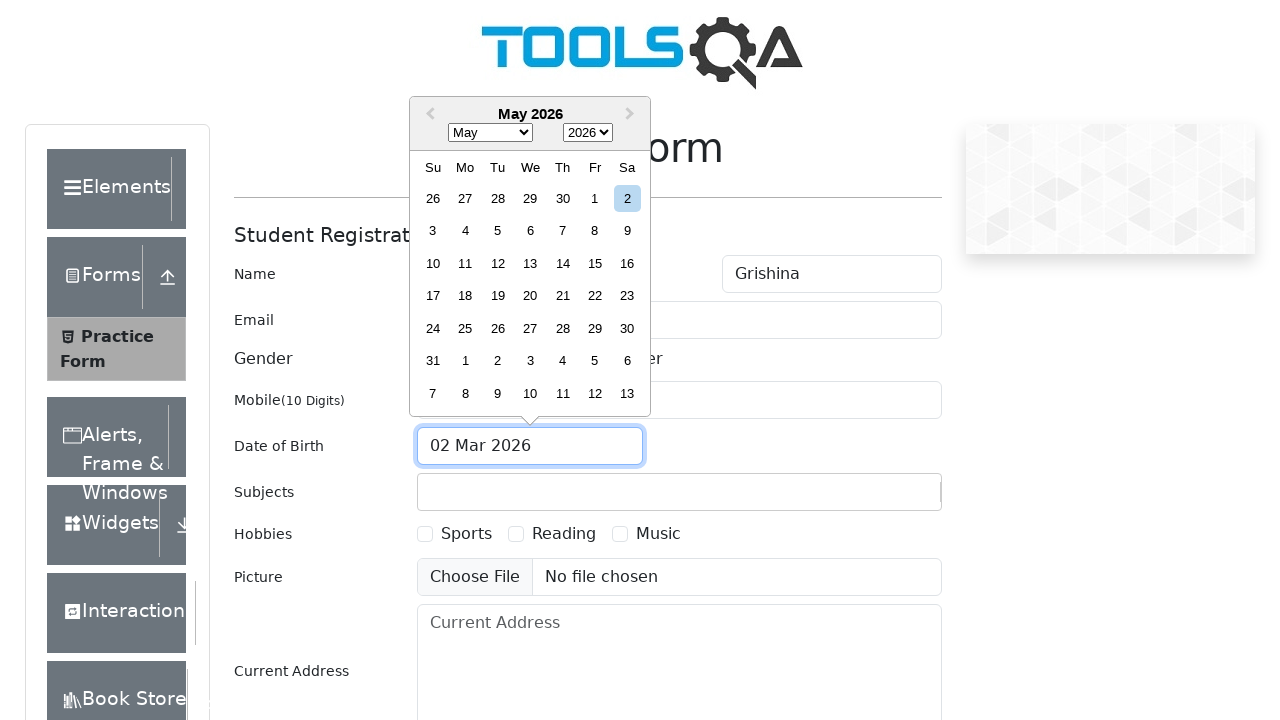

Selected 1900 from year dropdown on .react-datepicker__year-select
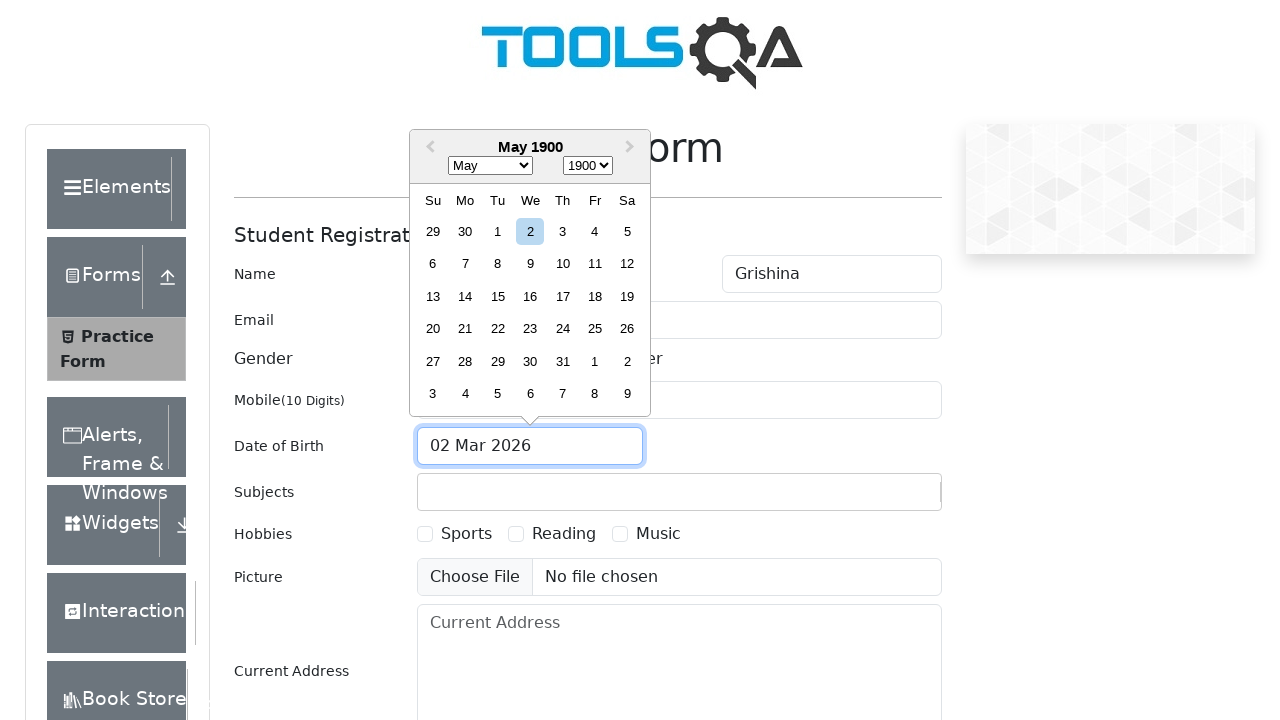

Selected day 22 from date picker at (498, 329) on div.react-datepicker__day:has-text('22'):not(.react-datepicker__day--outside-mon
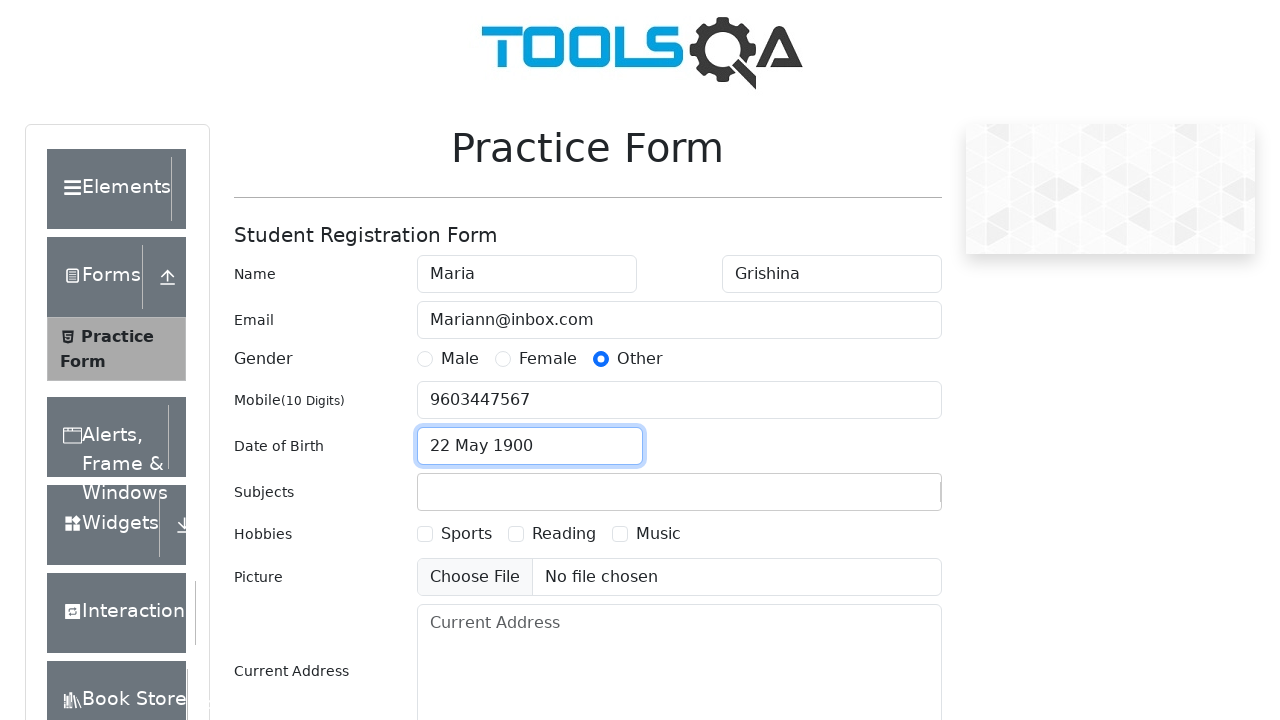

Filled subjects input with 'Math' on #subjectsInput
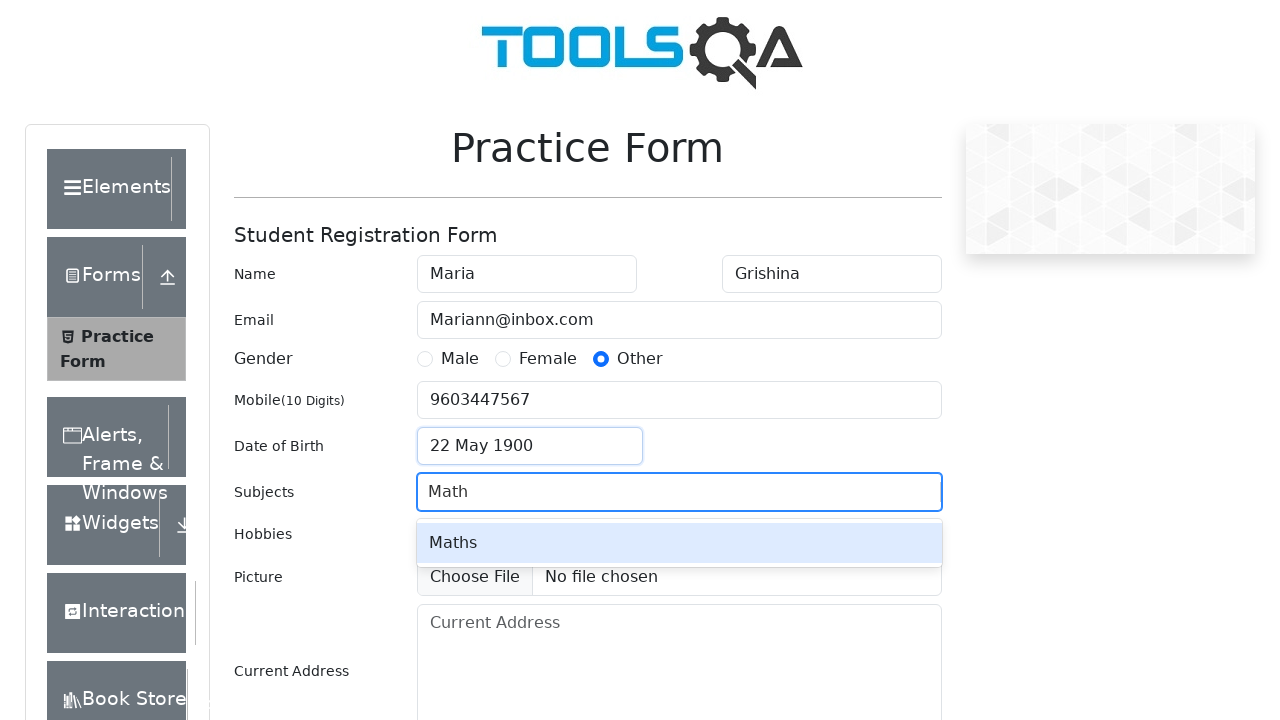

Pressed Enter to add Math subject on #subjectsInput
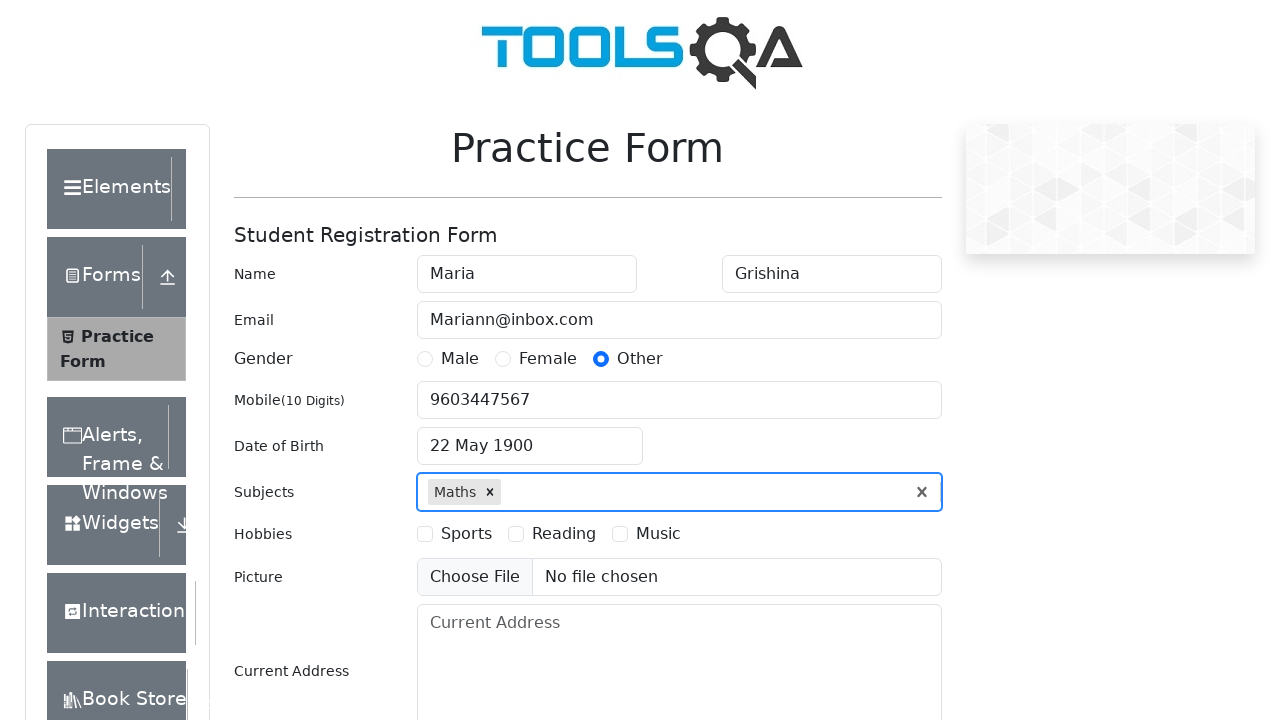

Selected first hobby checkbox at (466, 534) on label[for='hobbies-checkbox-1']
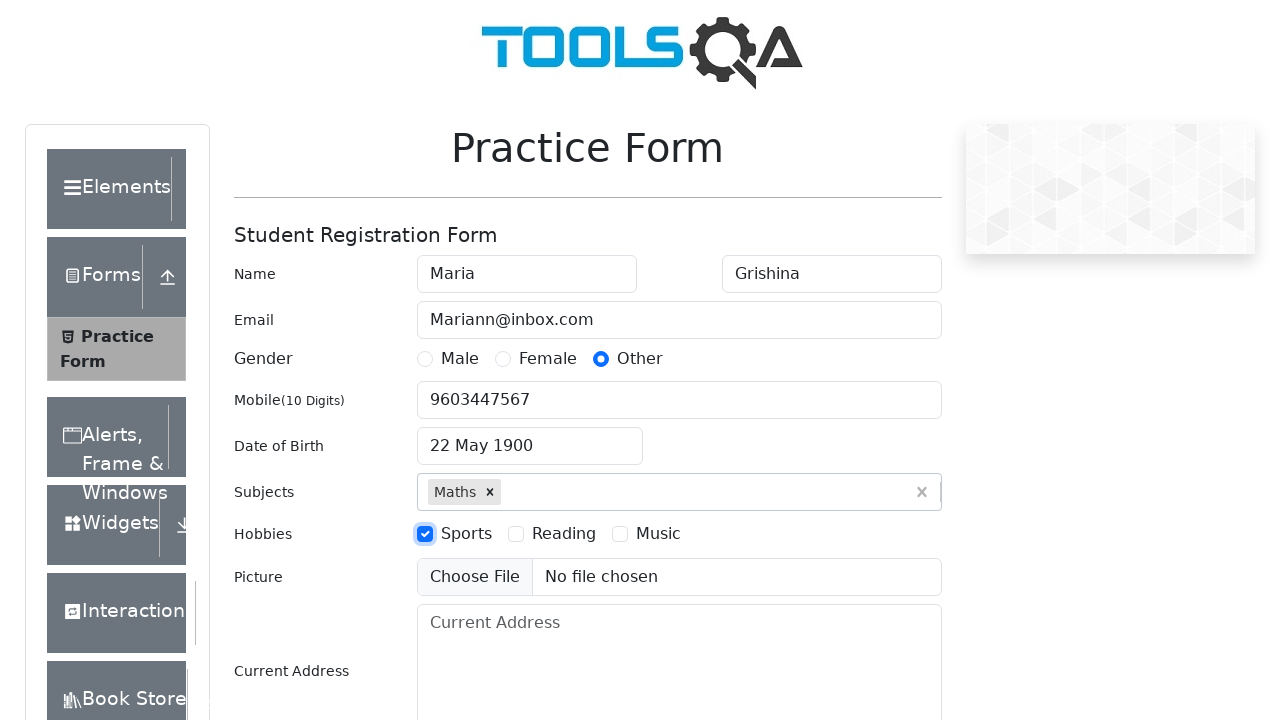

Selected second hobby checkbox at (564, 534) on label[for='hobbies-checkbox-2']
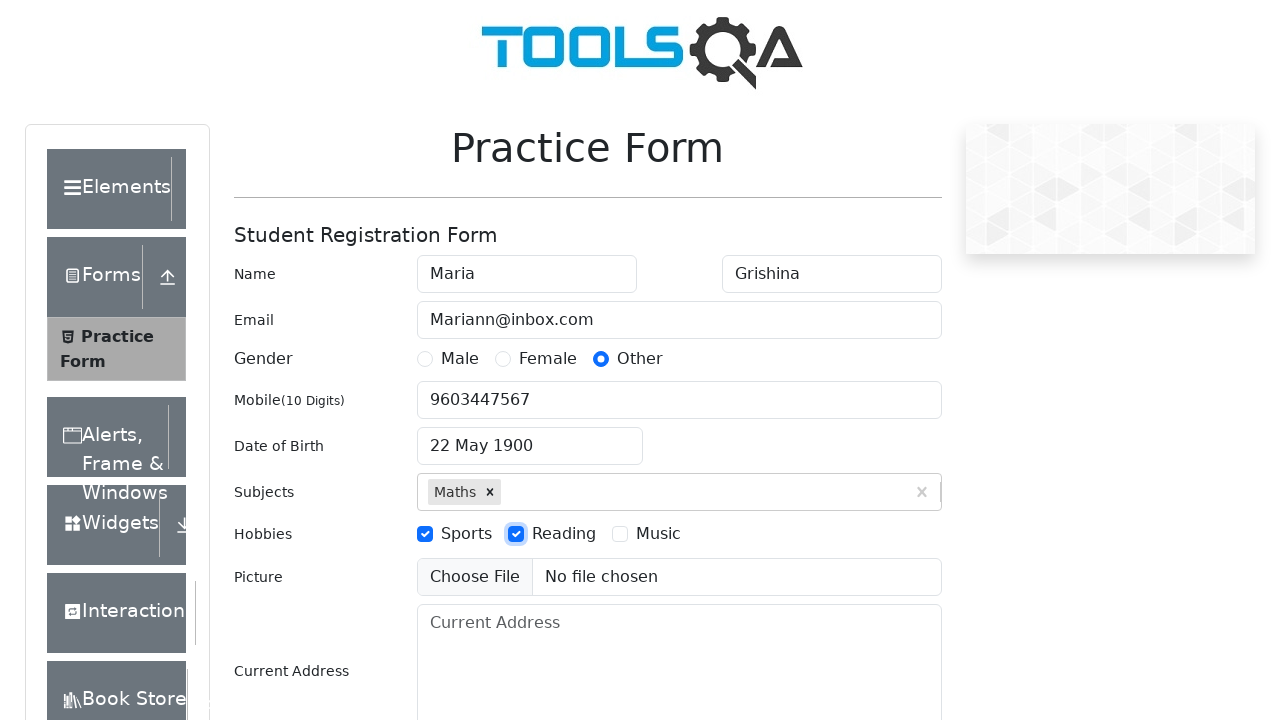

Selected third hobby checkbox at (658, 534) on label[for='hobbies-checkbox-3']
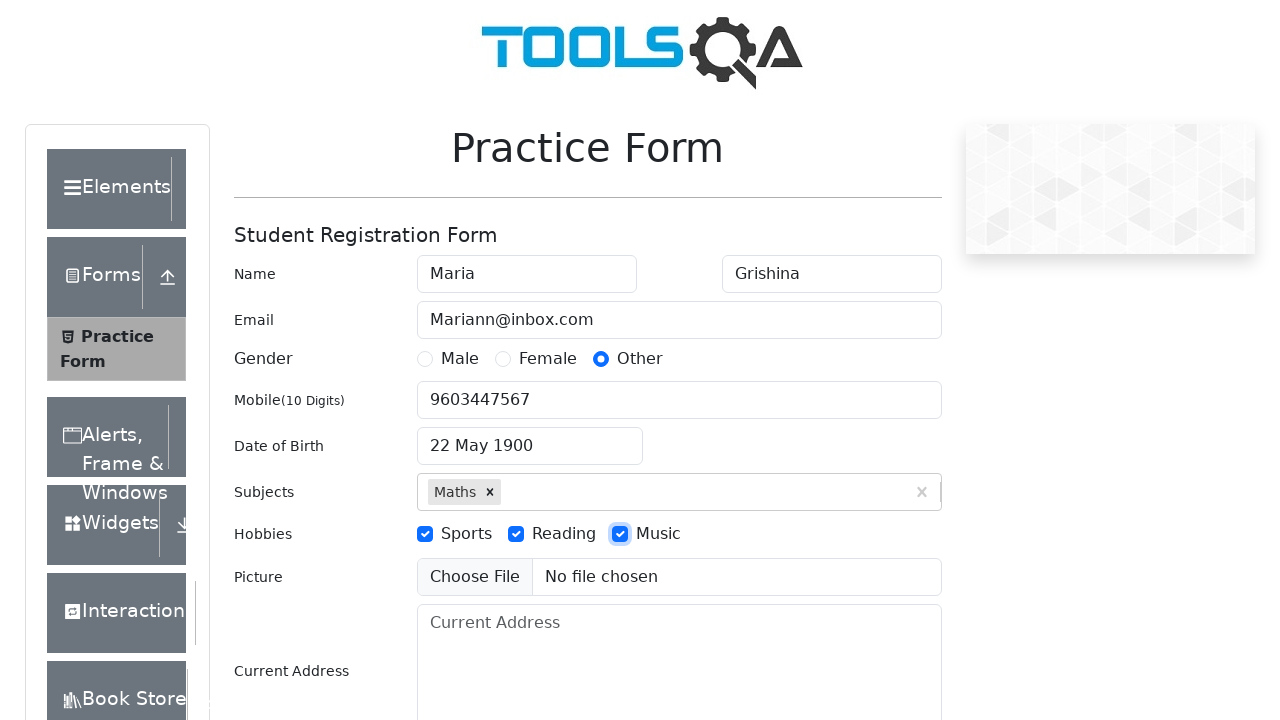

Filled current address field with Russian address on #currentAddress
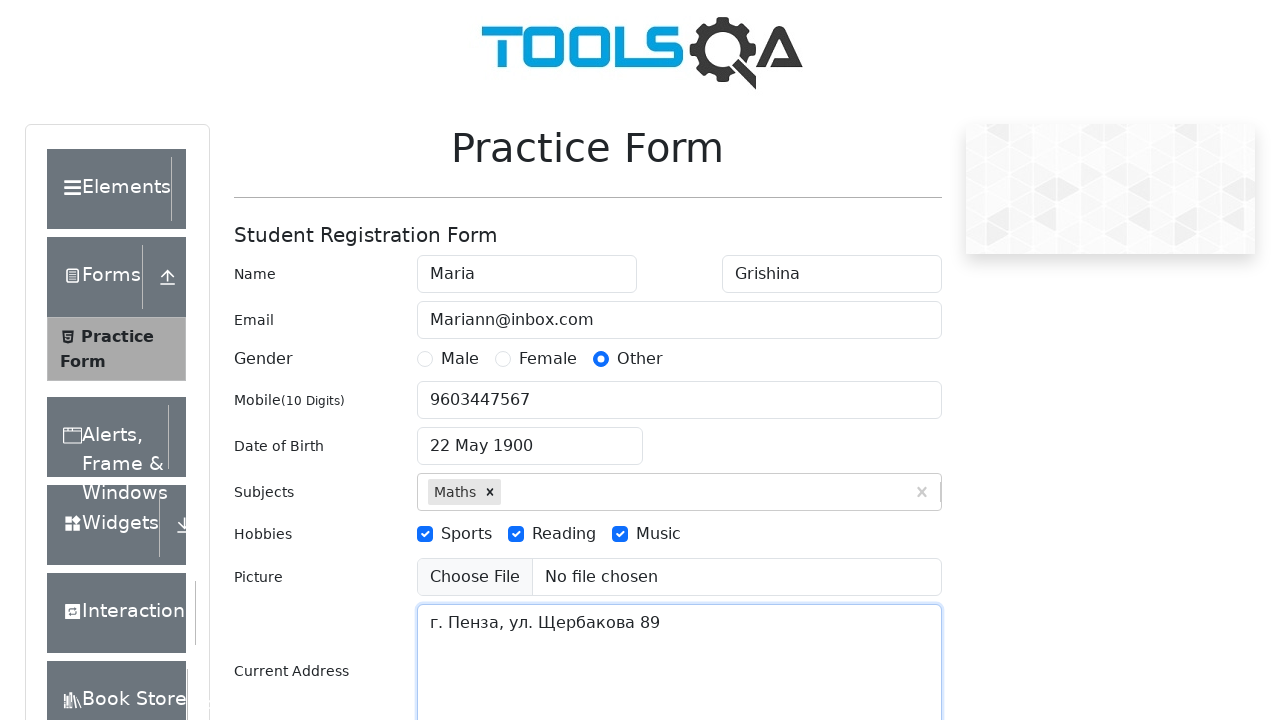

Typed 'n' in state dropdown input on #react-select-3-input
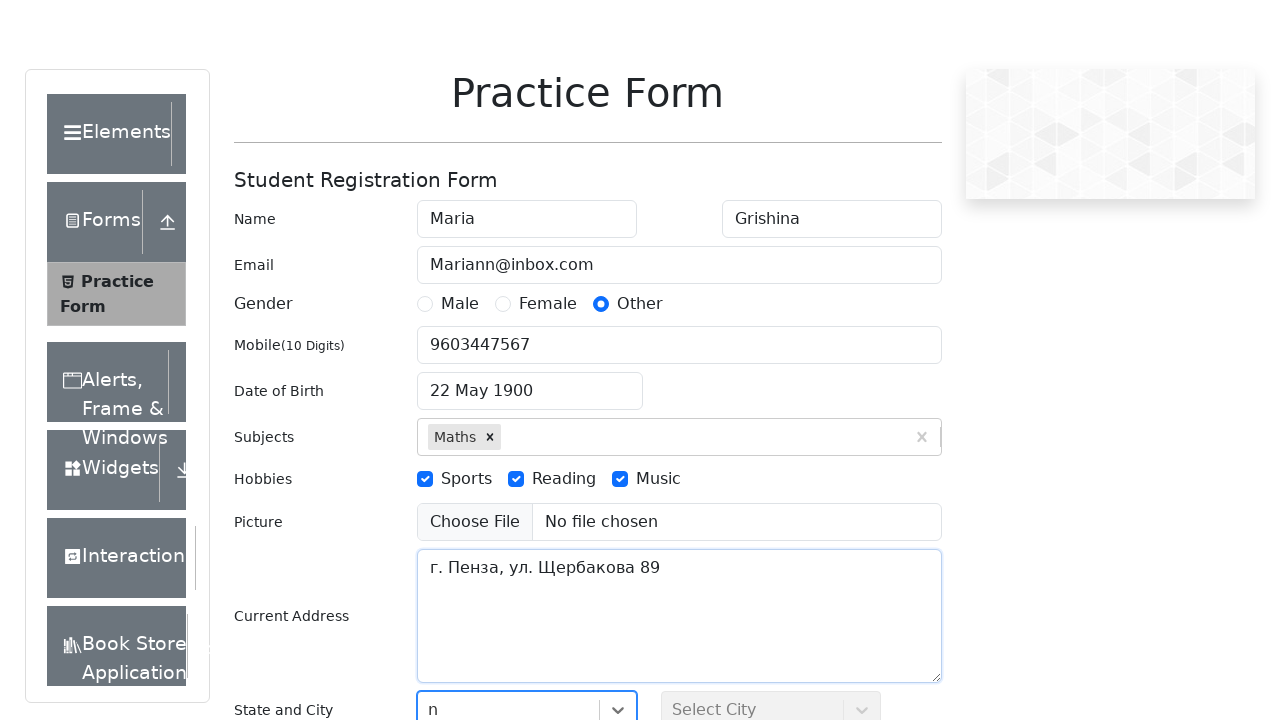

Pressed Enter to select state option on #react-select-3-input
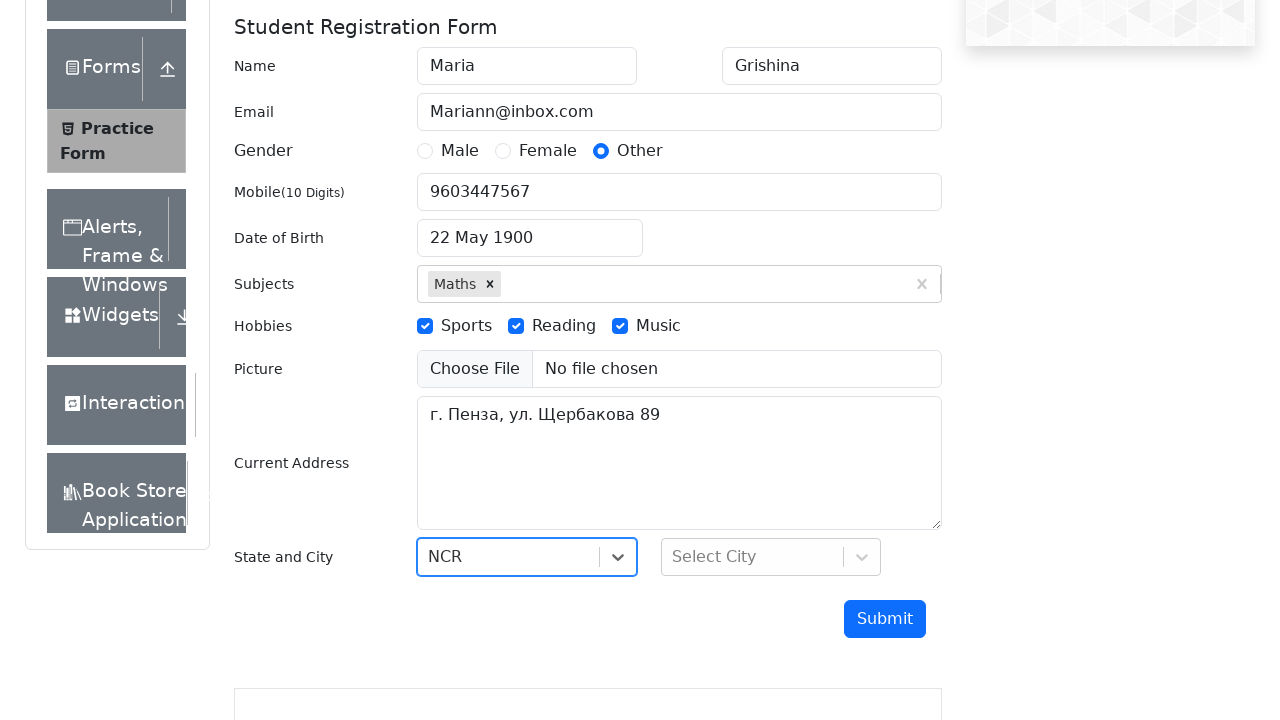

Typed 'a' in city dropdown input on #react-select-4-input
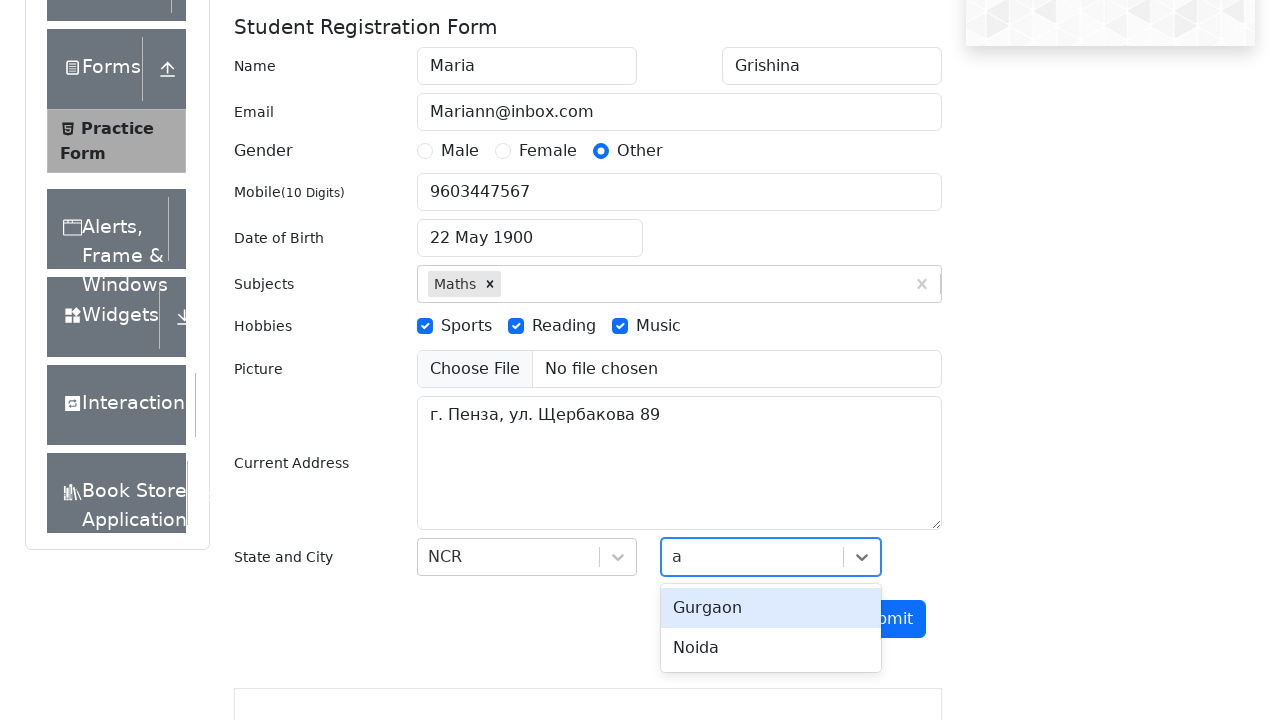

Pressed Enter to select city option on #react-select-4-input
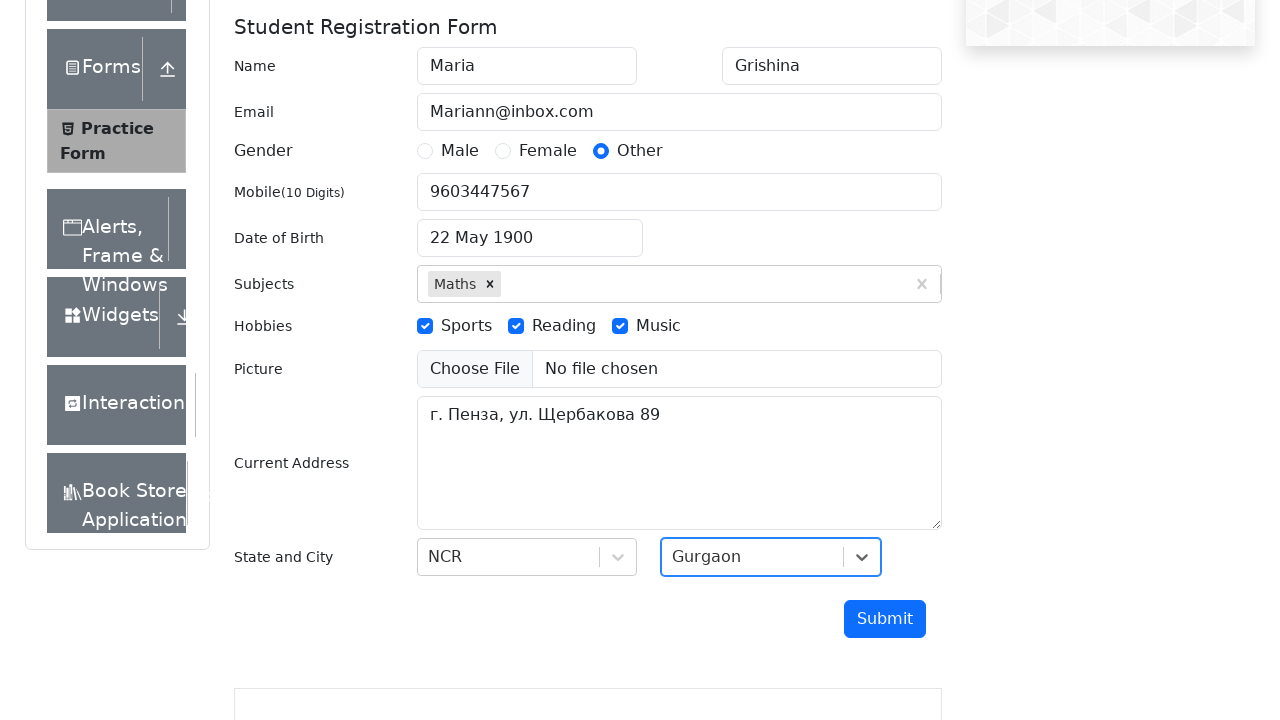

Clicked submit button to submit the form at (885, 619) on #submit
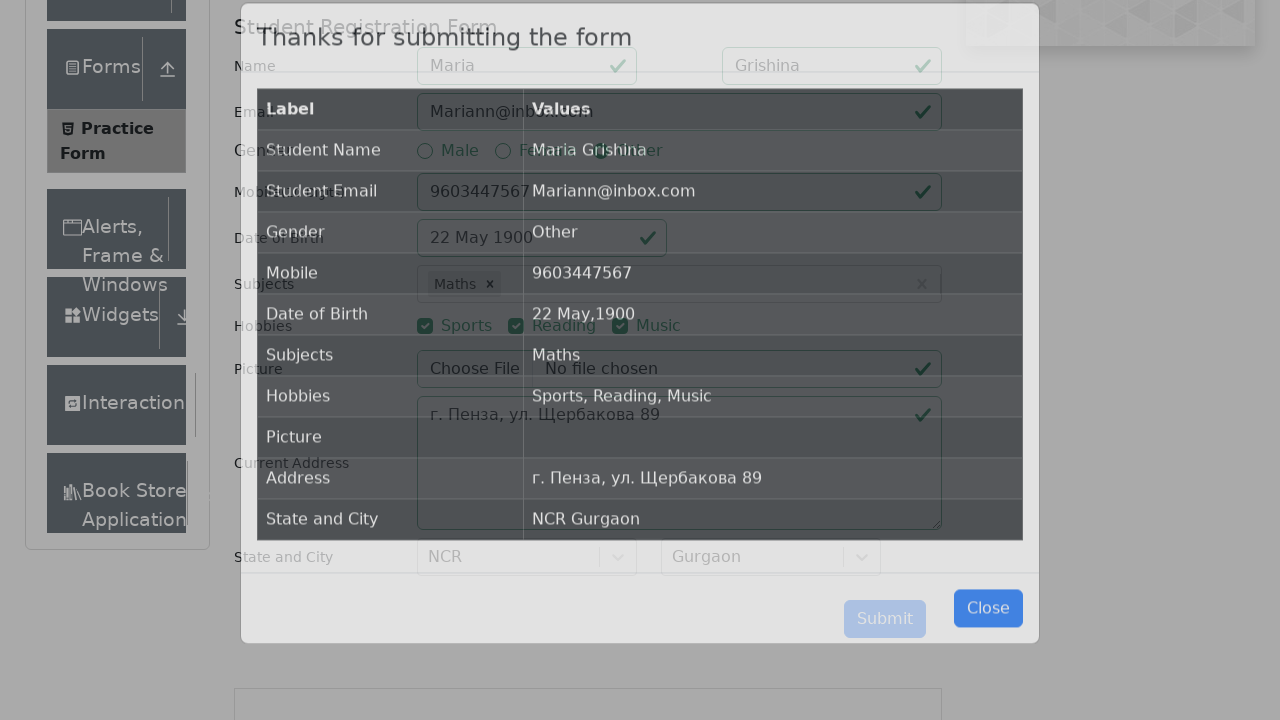

Confirmation modal with submitted data appeared
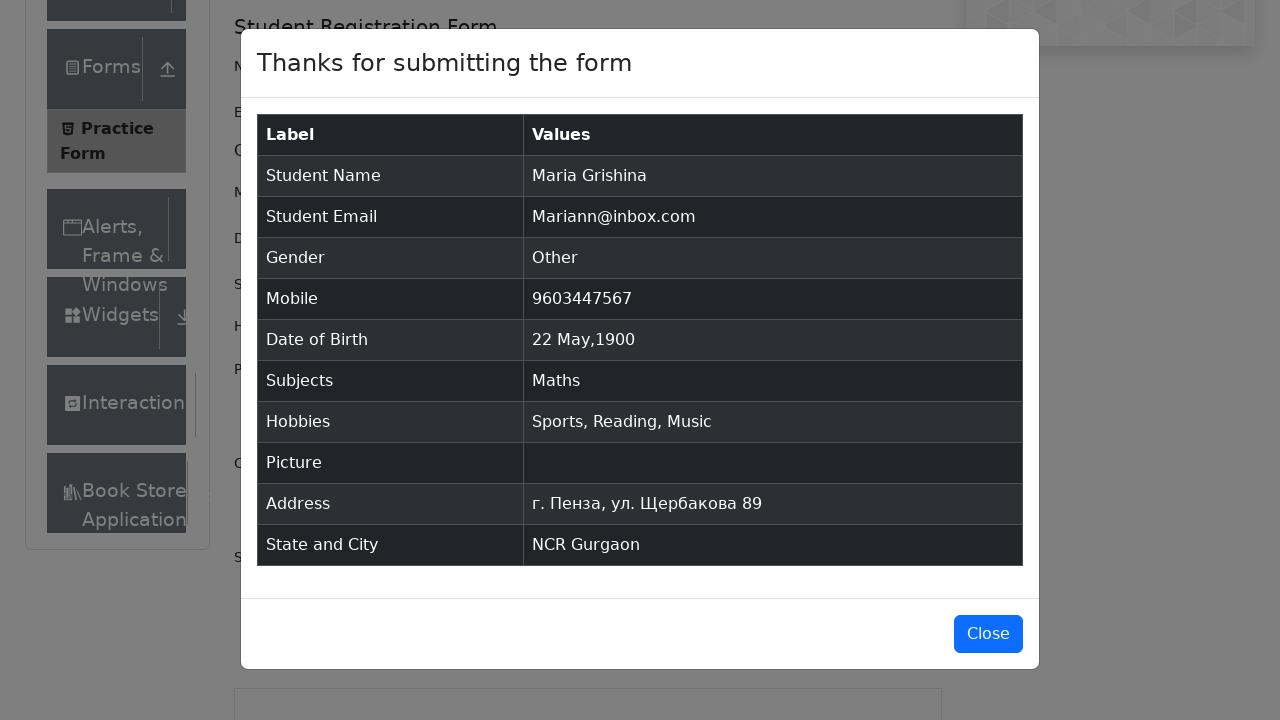

Verified student name 'Maria Grishina' in modal
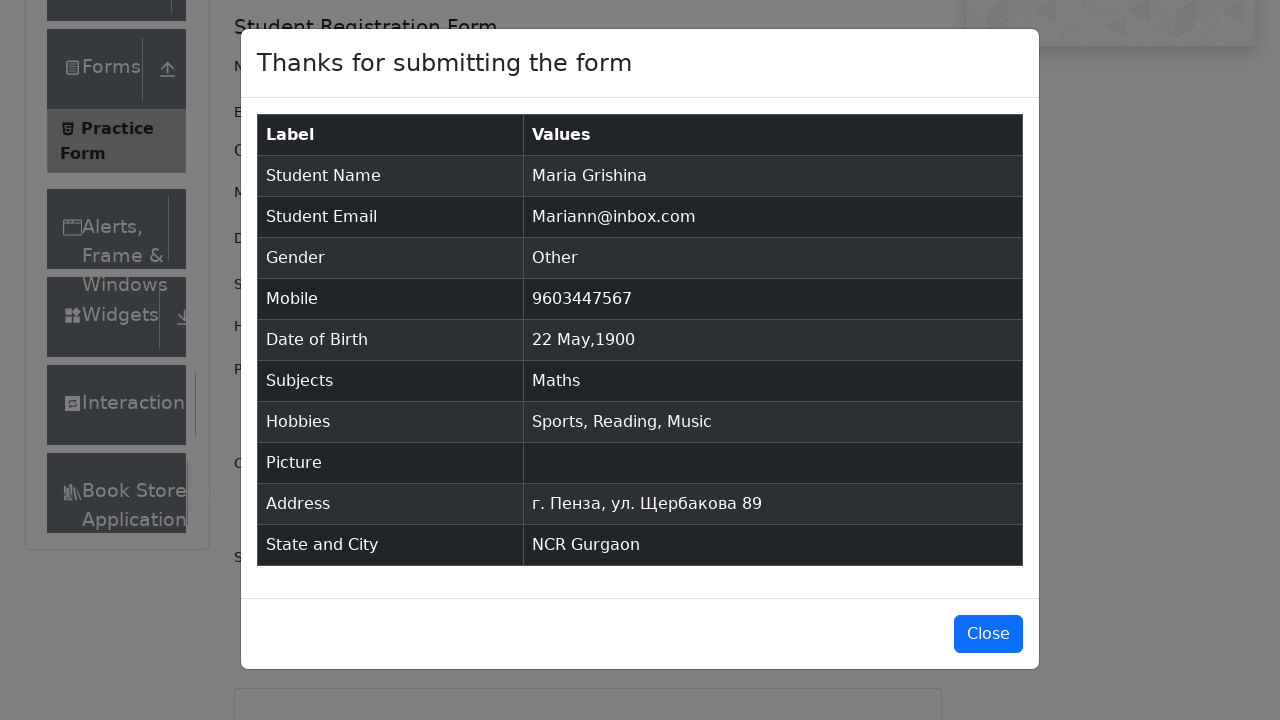

Verified student email 'Mariann@inbox.com' in modal
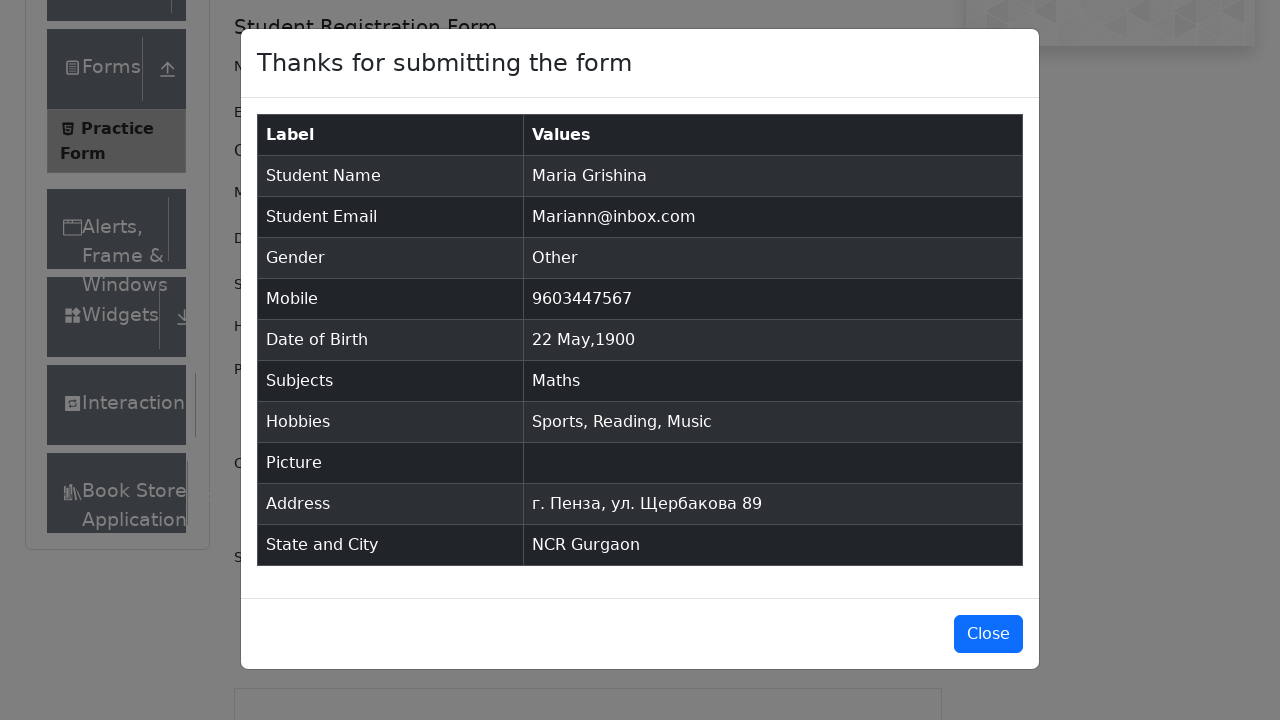

Verified gender 'Other' in modal
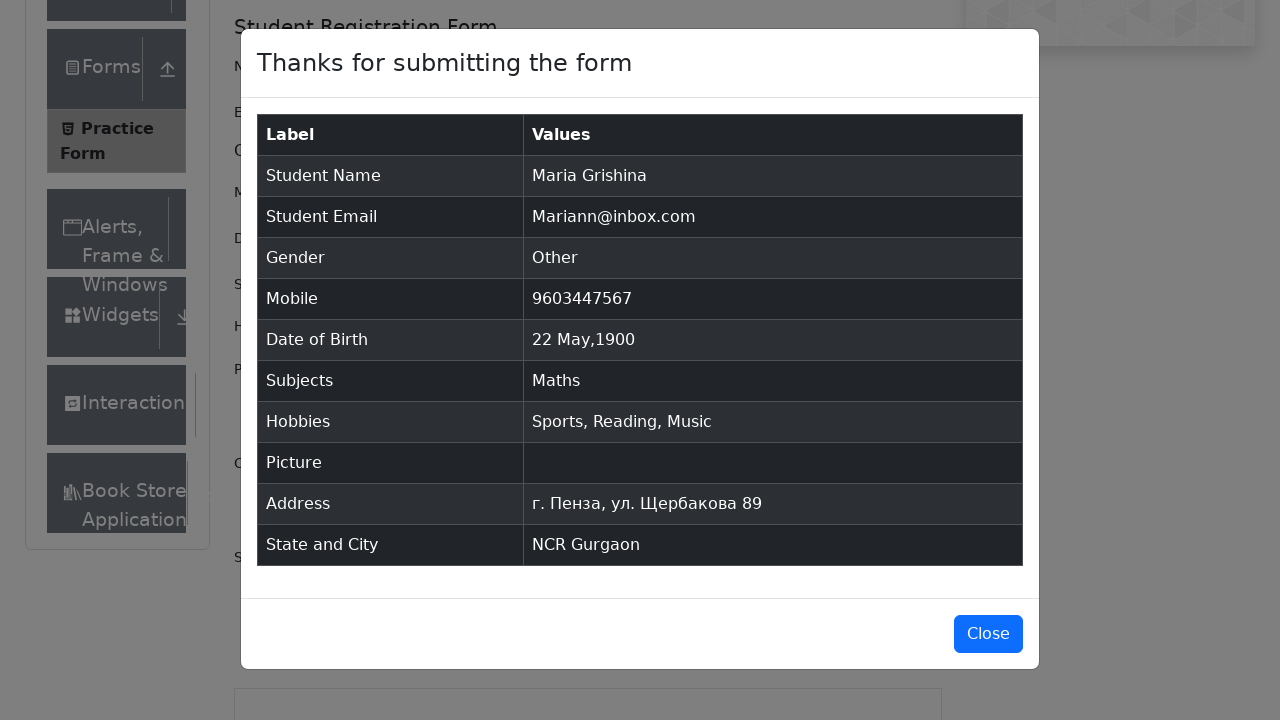

Verified mobile number '9603447567' in modal
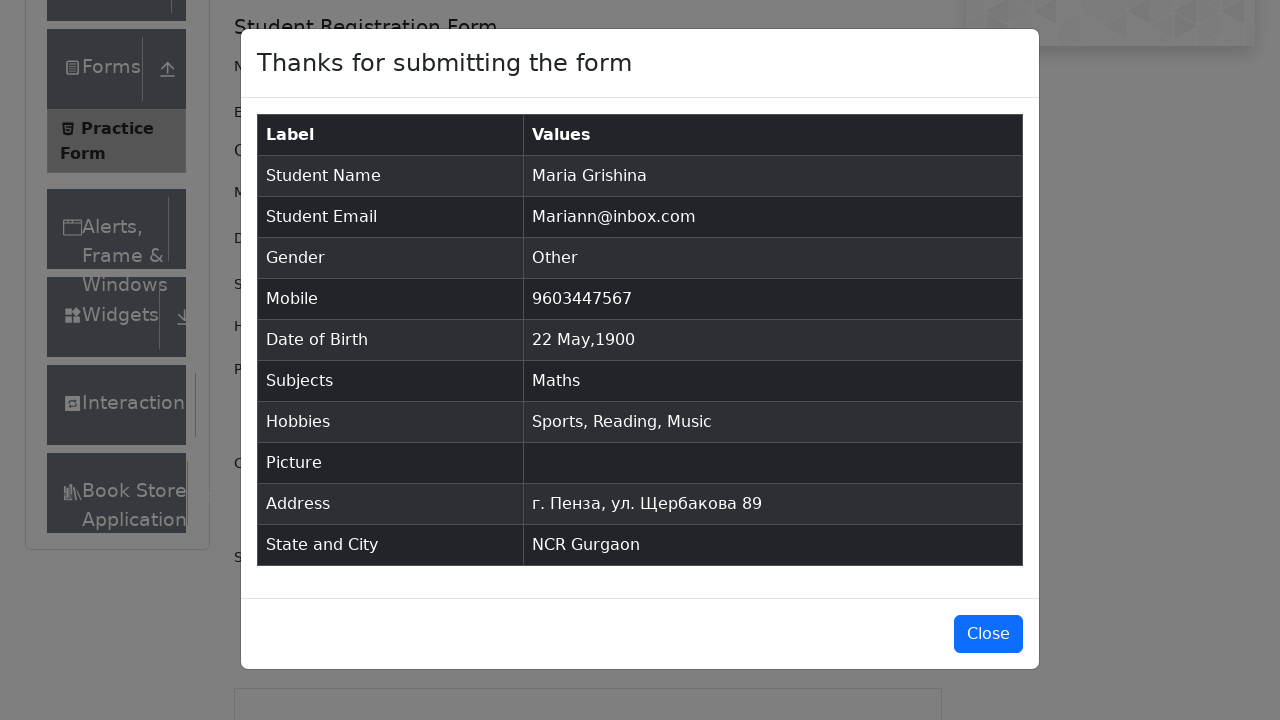

Closed confirmation modal at (988, 634) on #closeLargeModal
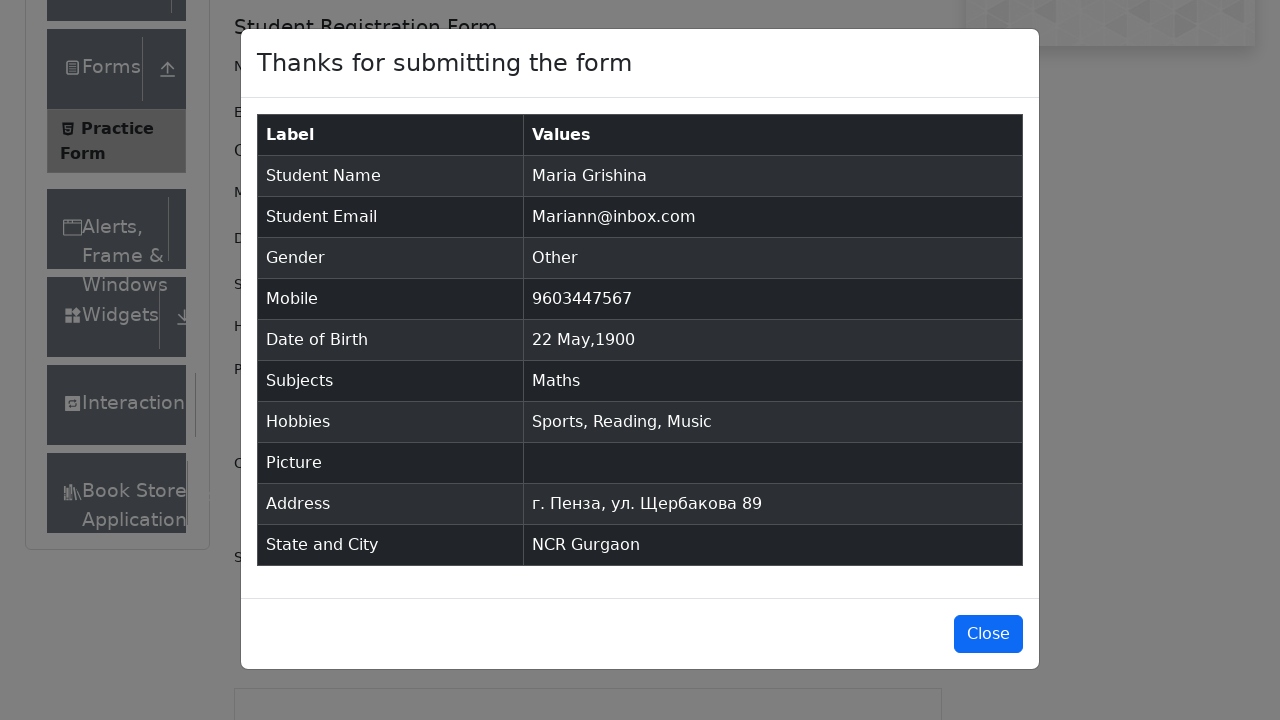

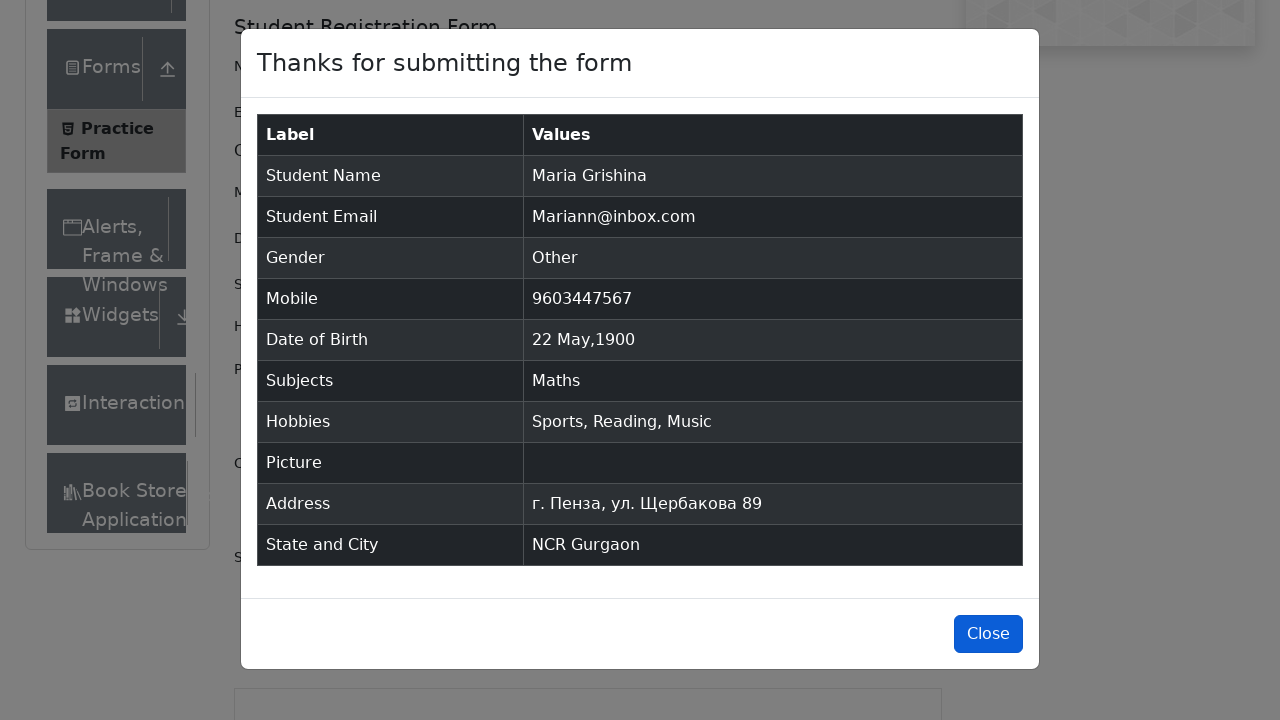